Tests login with correct username but wrong password

Starting URL: https://demoblaze.com/

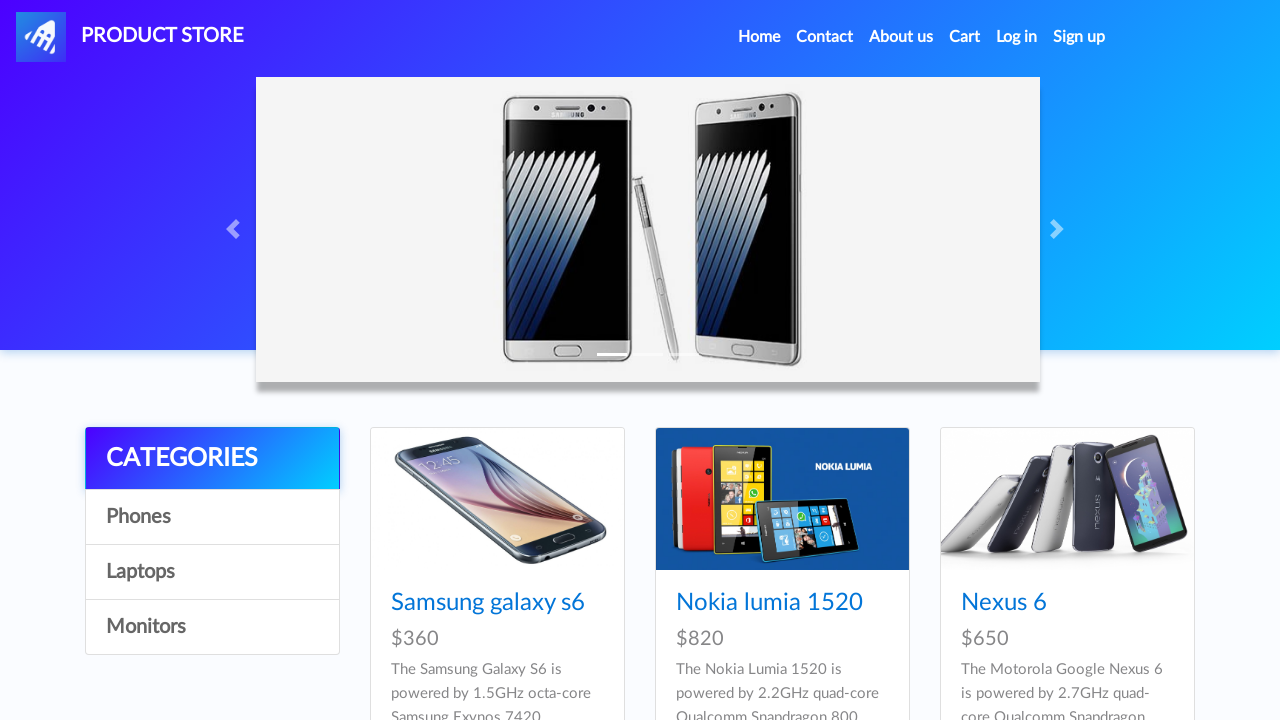

Clicked Log in button to open login modal at (1017, 37) on #login2
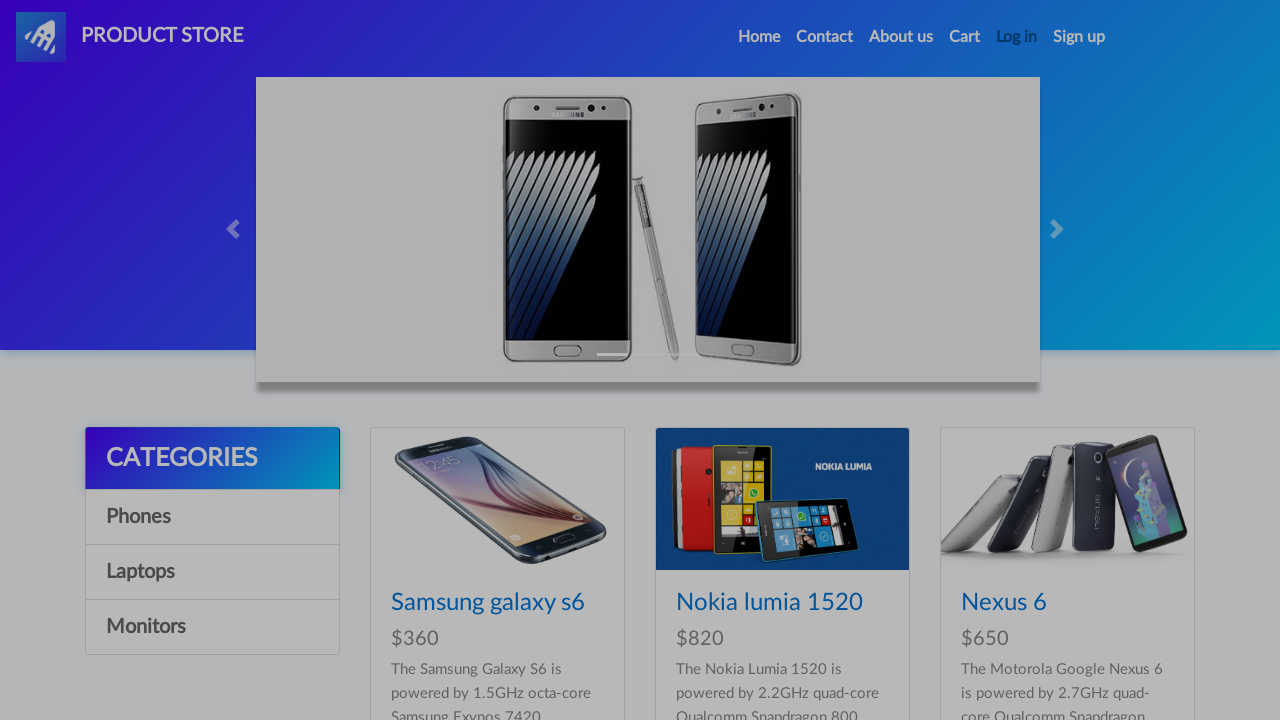

Login modal appeared with username input field visible
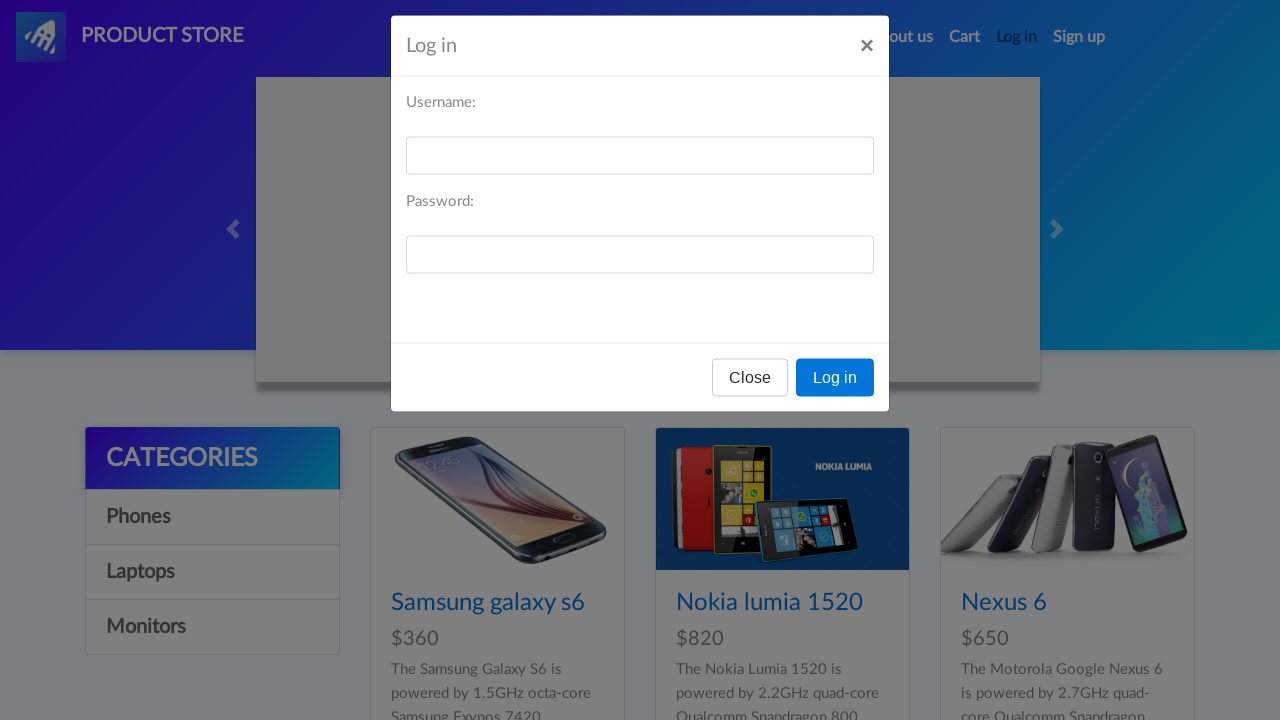

Filled username field with 'validuser123' on #loginusername
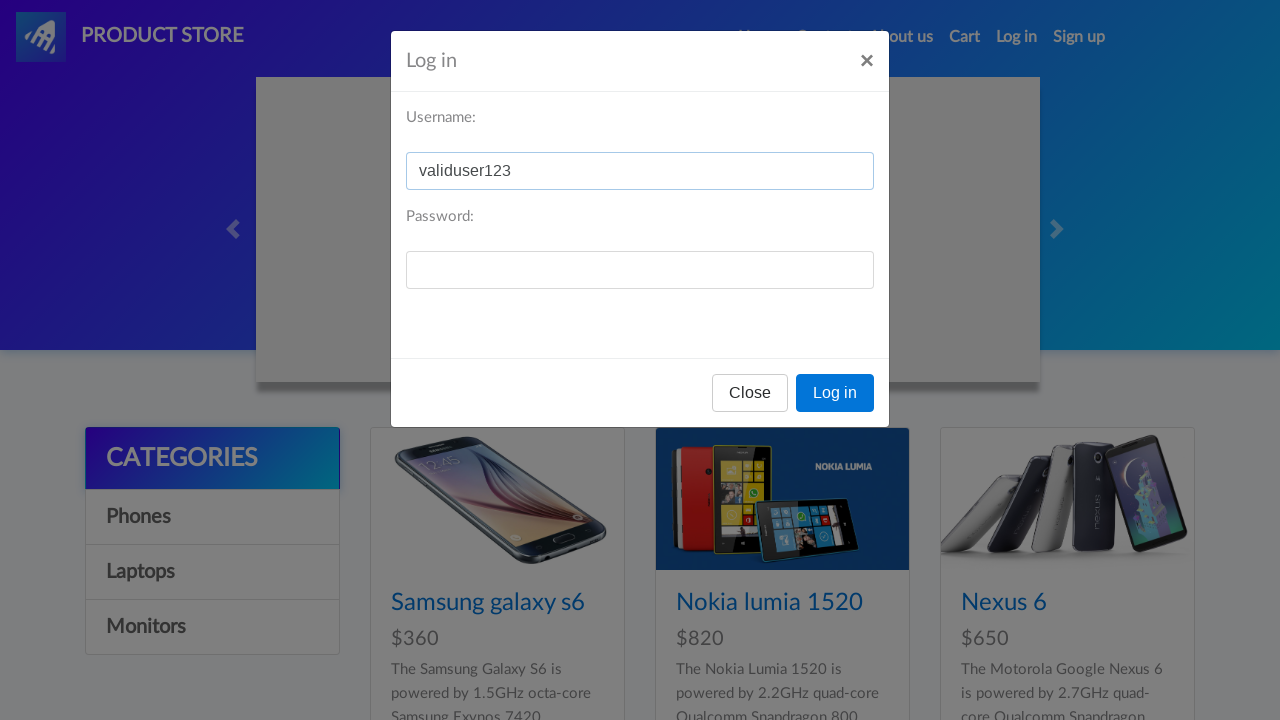

Filled password field with incorrect password 'wrongpass456' on #loginpassword
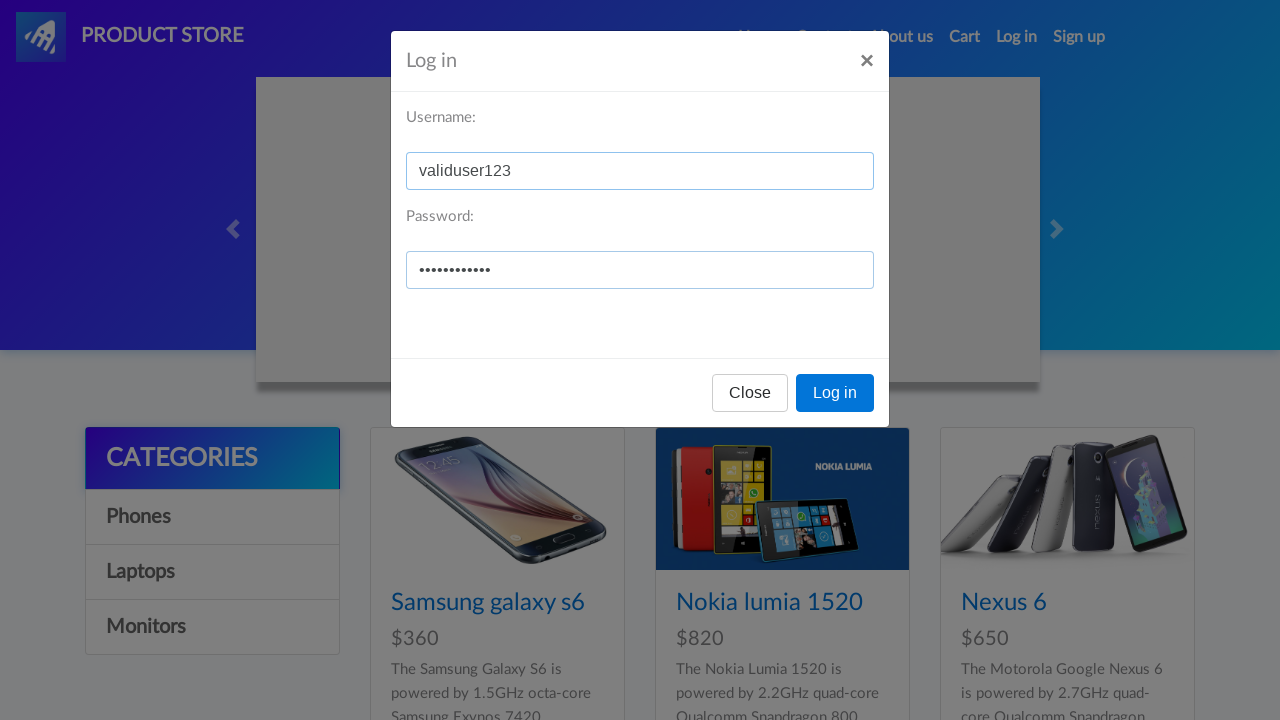

Clicked Log in confirm button at (835, 393) on xpath=//*[@id="logInModal"]/div/div/div[3]/button[2]
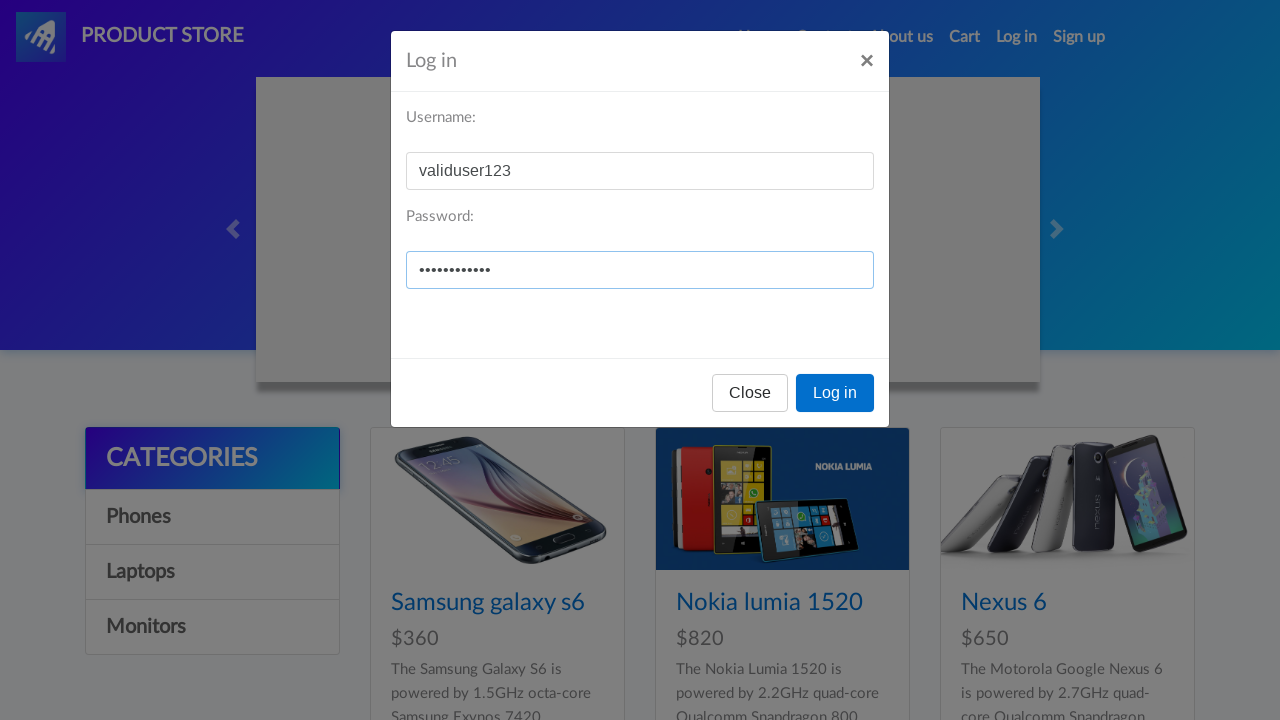

Set up dialog handler to accept alert
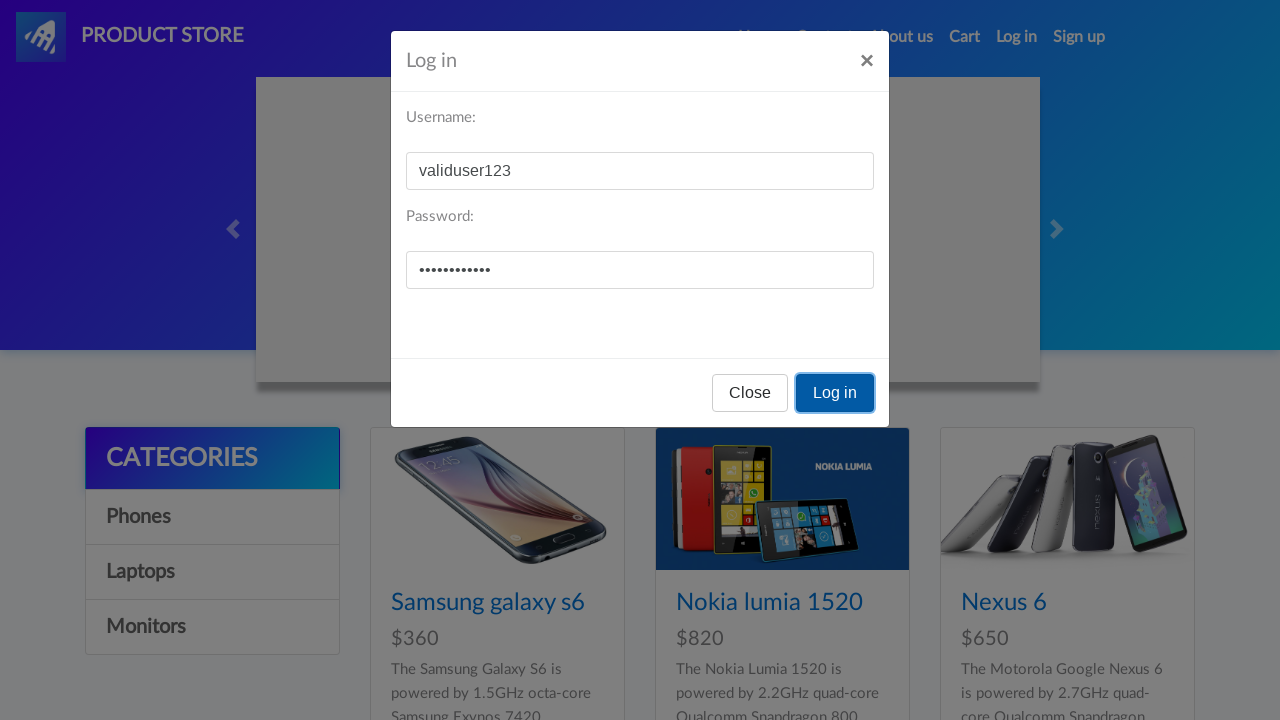

Waited 1000ms for alert to appear and be handled
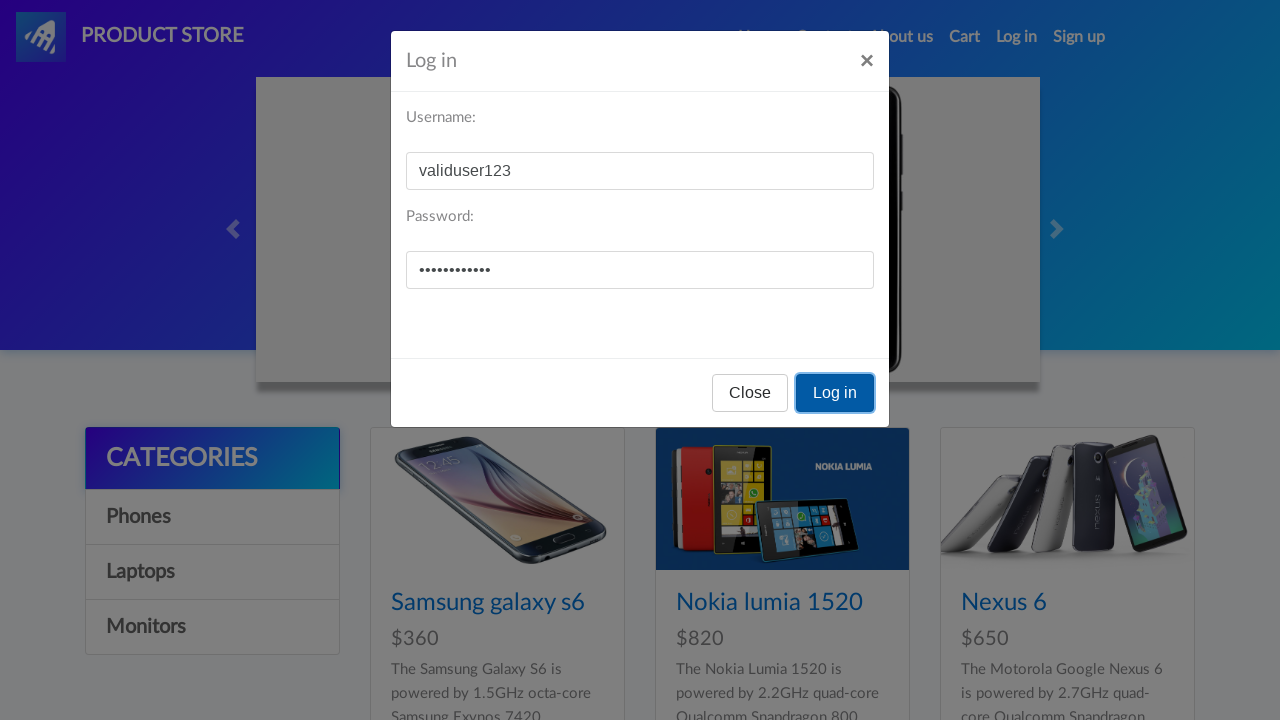

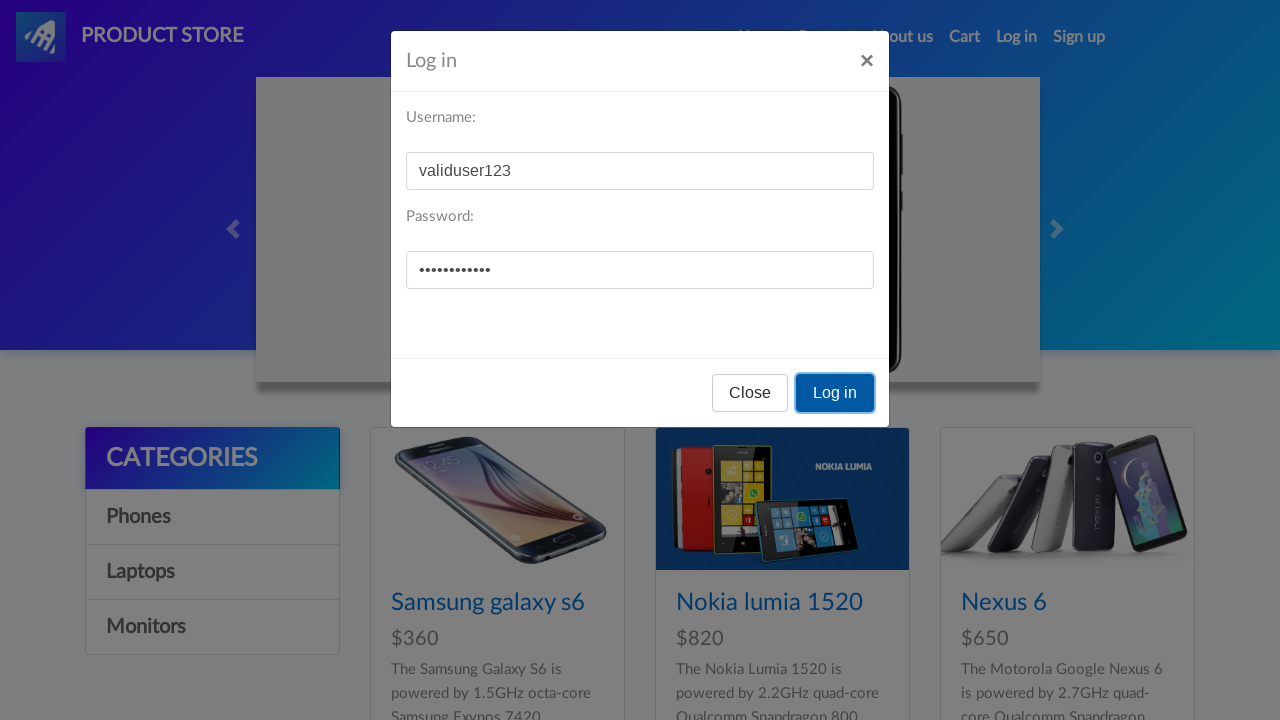